Tests dynamic dropdown functionality by clicking on an origin station dropdown, selecting Bangalore (BLR), then selecting Chennai (MAA) as the destination from a cascading dropdown.

Starting URL: https://rahulshettyacademy.com/dropdownsPractise/

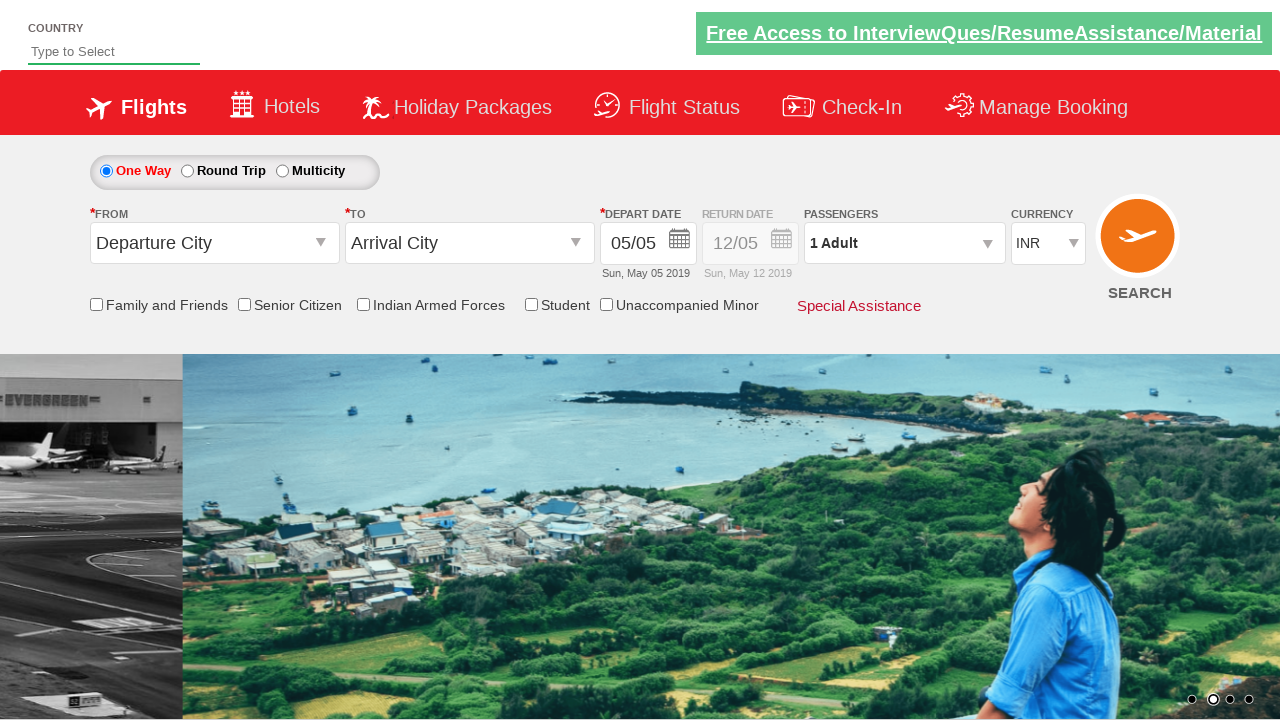

Clicked on the origin station dropdown to open it at (214, 243) on #ctl00_mainContent_ddl_originStation1_CTXT
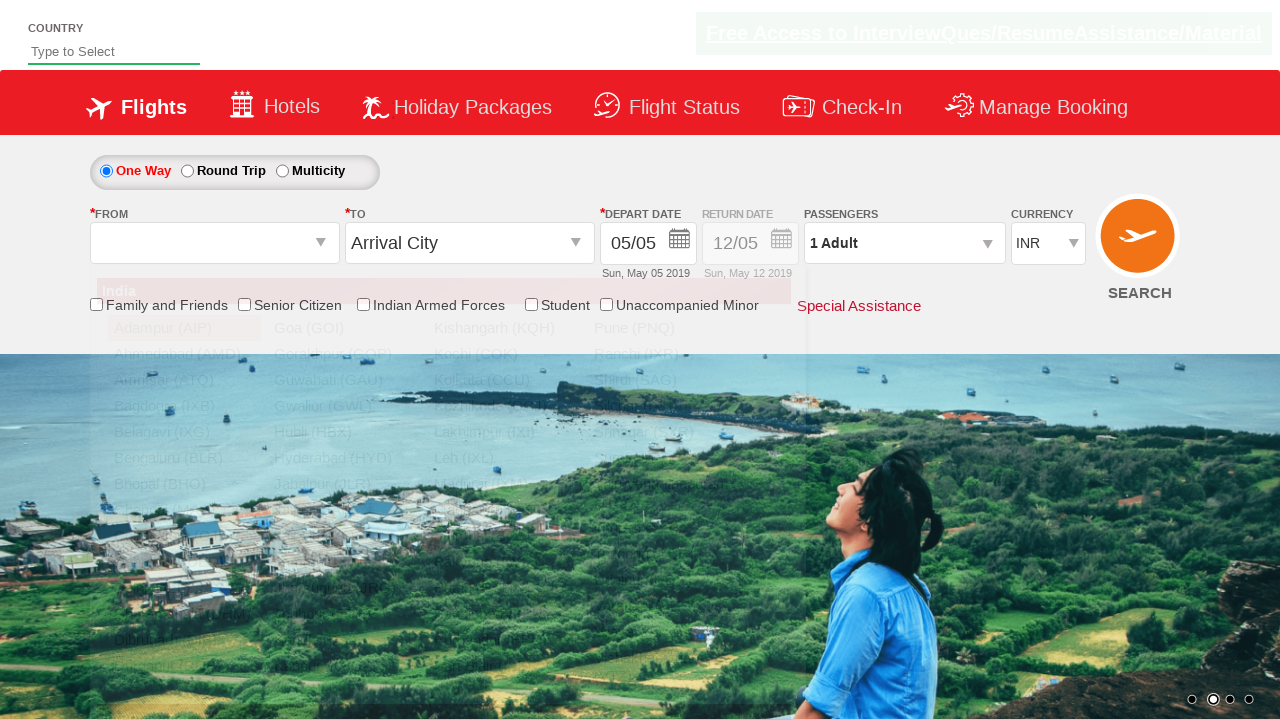

Selected Bangalore (BLR) as origin station at (184, 458) on a[value='BLR']
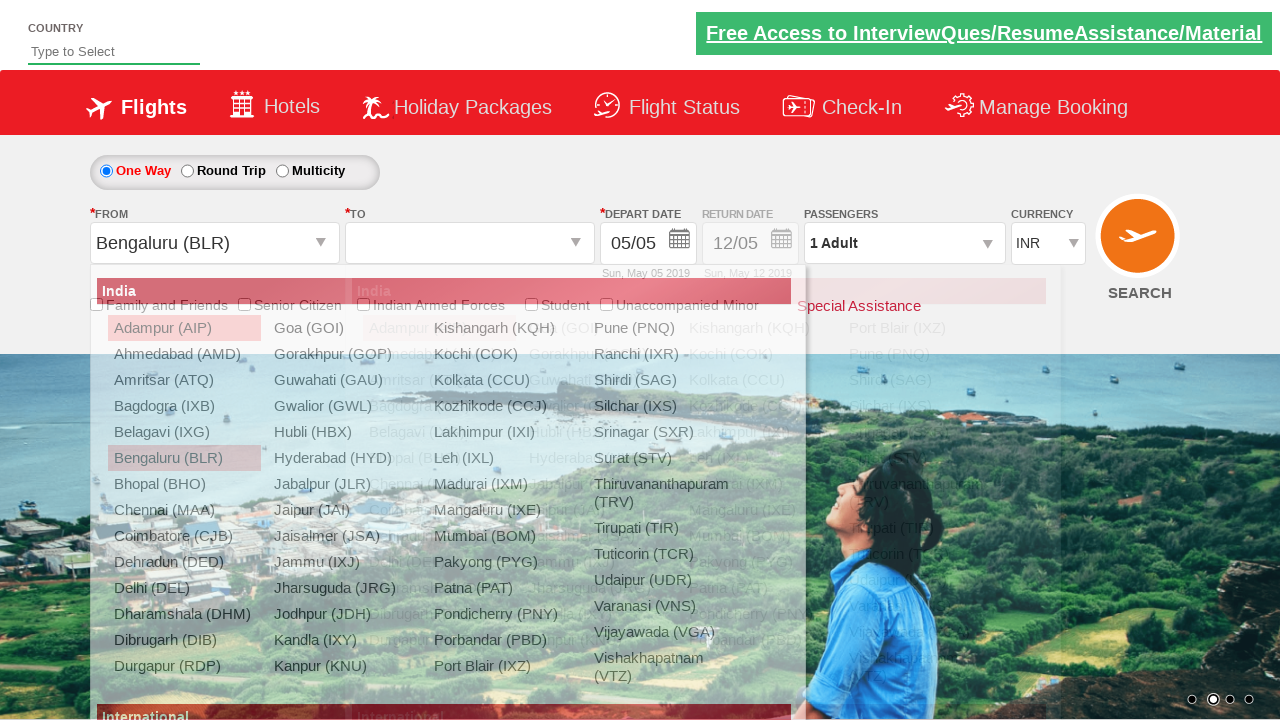

Waited for destination dropdown to become interactive
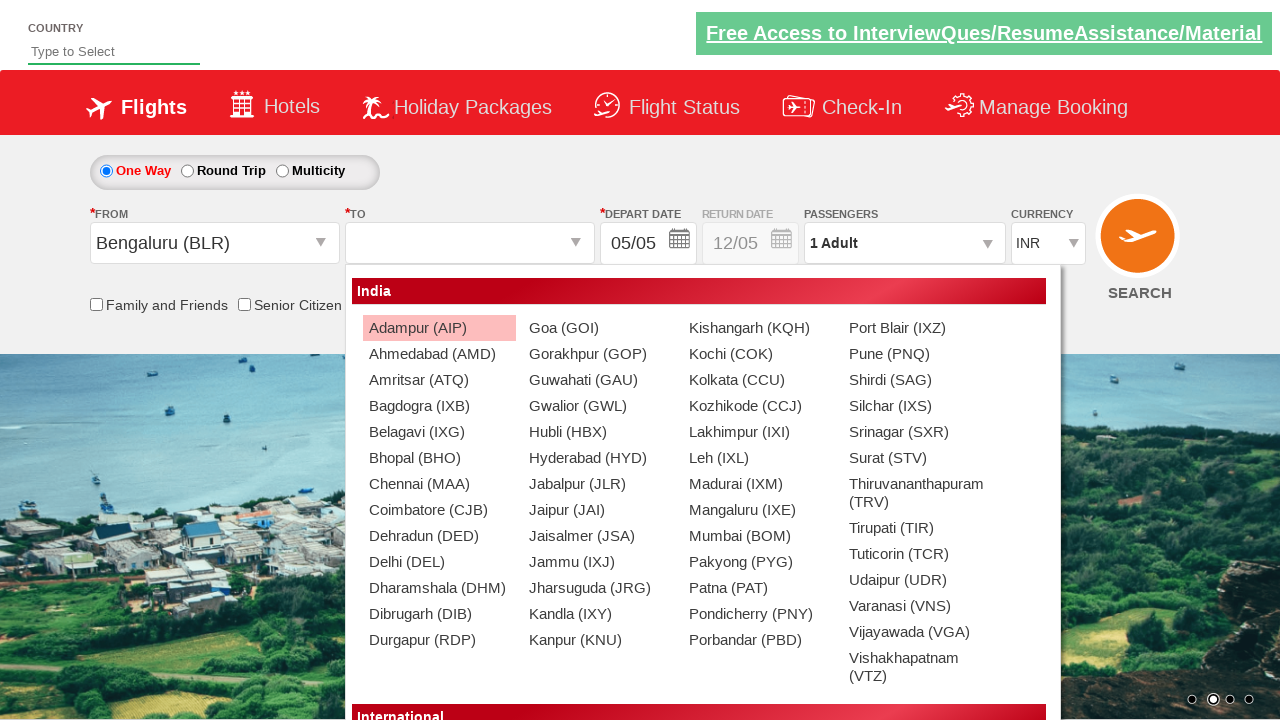

Selected Chennai (MAA) as destination station from cascading dropdown at (439, 484) on #glsctl00_mainContent_ddl_destinationStation1_CTNR a[value='MAA']
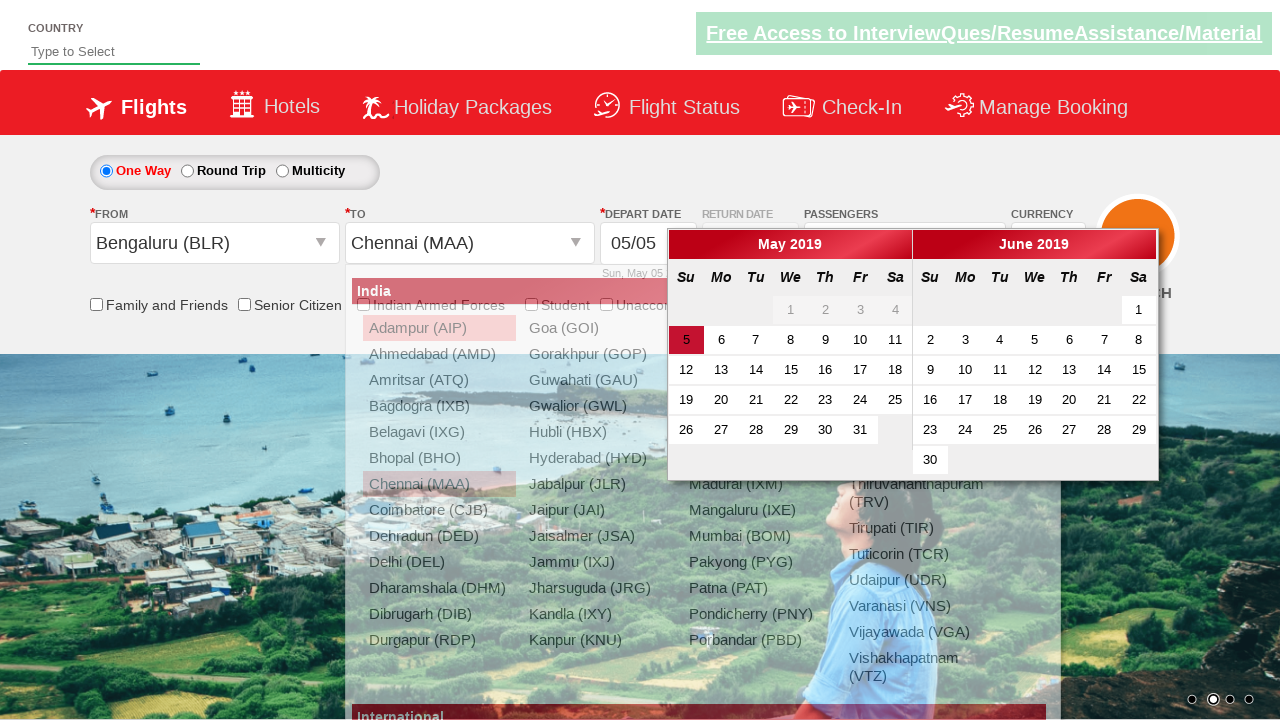

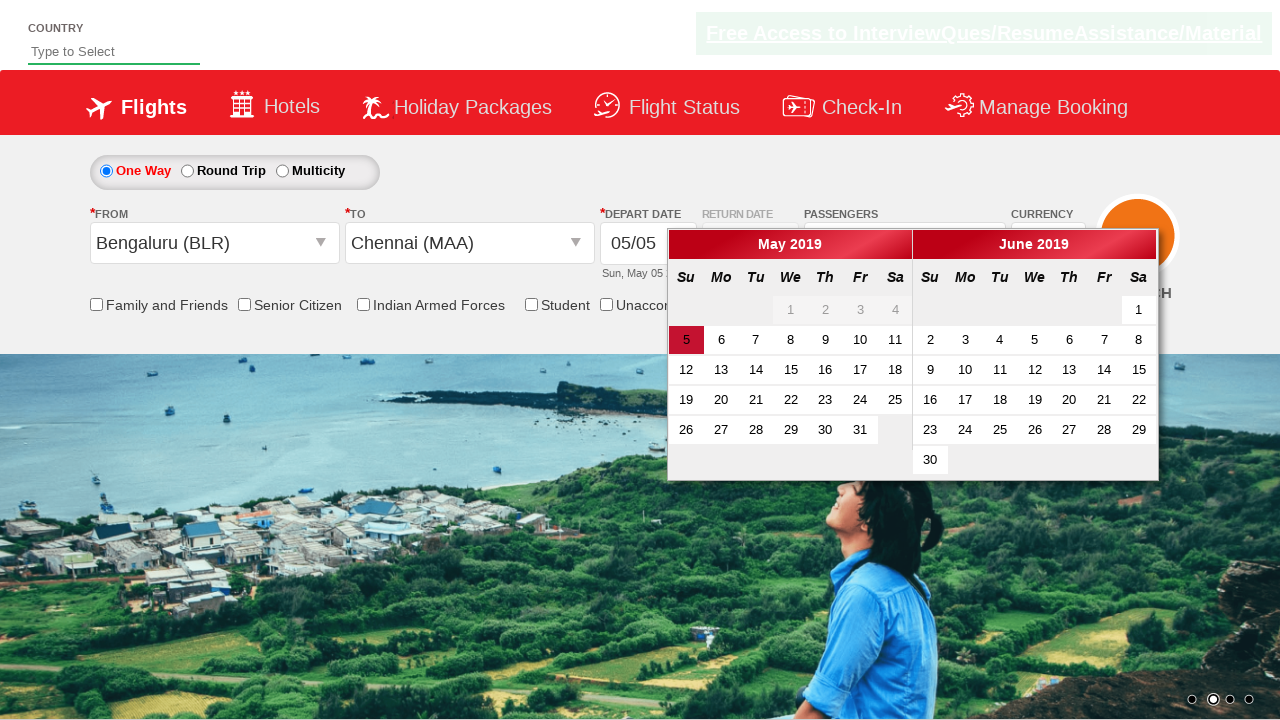